Tests tooltip functionality by hovering over a button and verifying that the tooltip text appears

Starting URL: https://demoqa.com/tool-tips

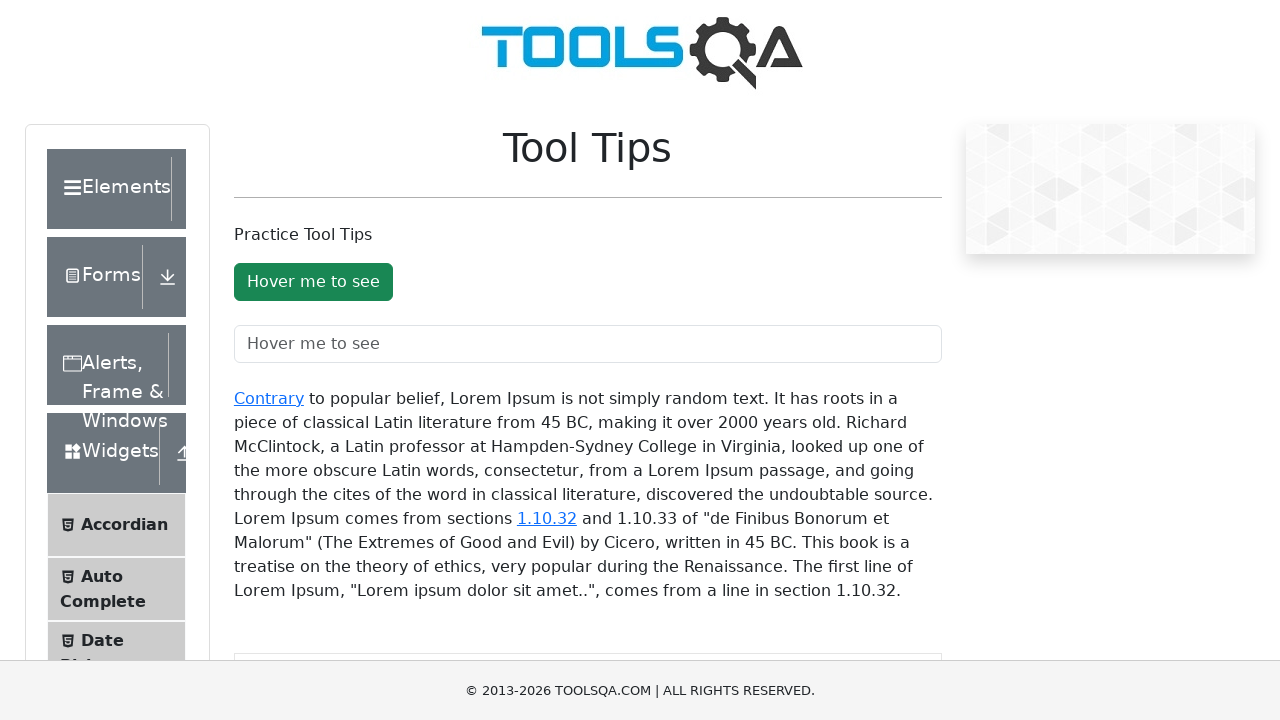

Hovered over tooltip button to trigger tooltip at (313, 282) on #toolTipButton
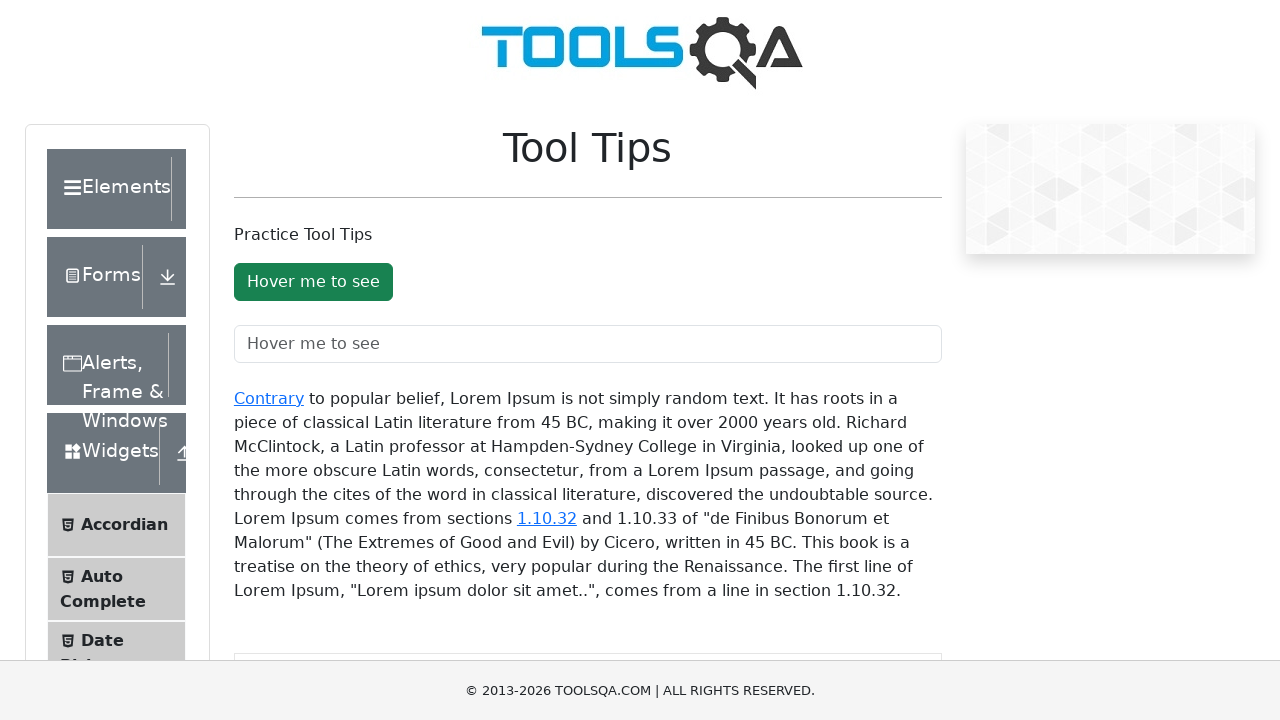

Tooltip element appeared after hovering
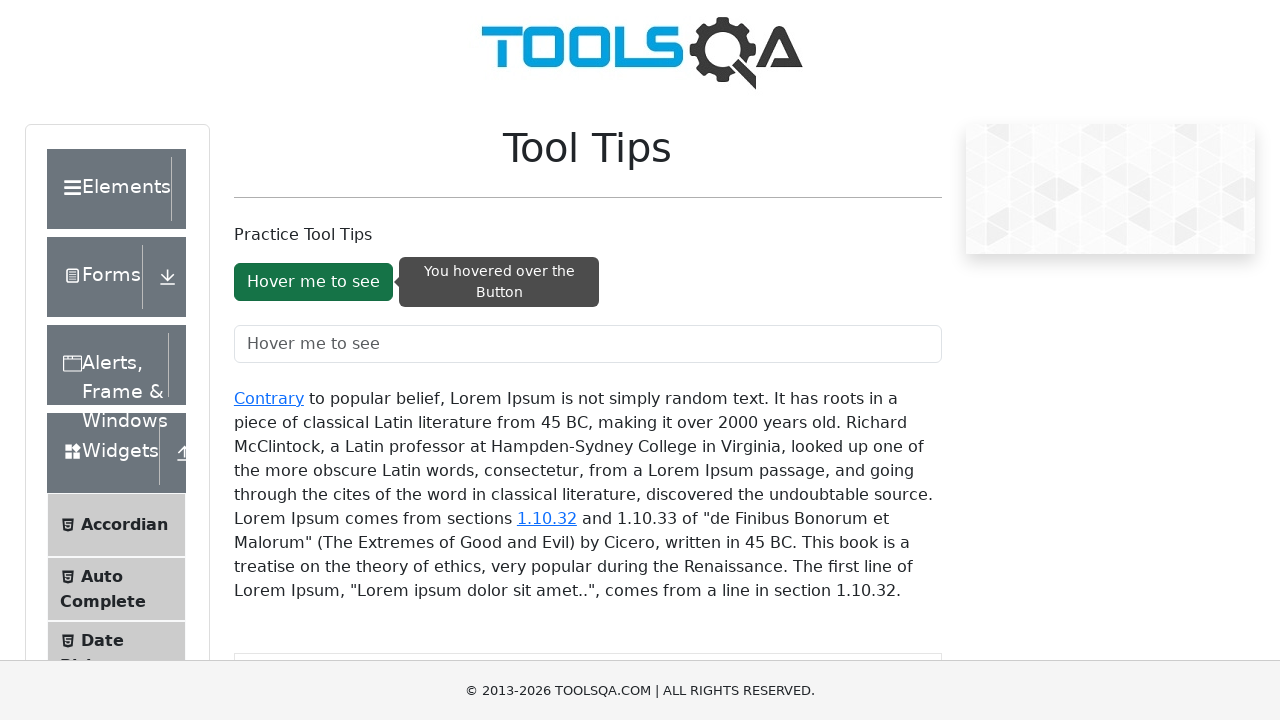

Retrieved tooltip text: 'You hovered over the Button'
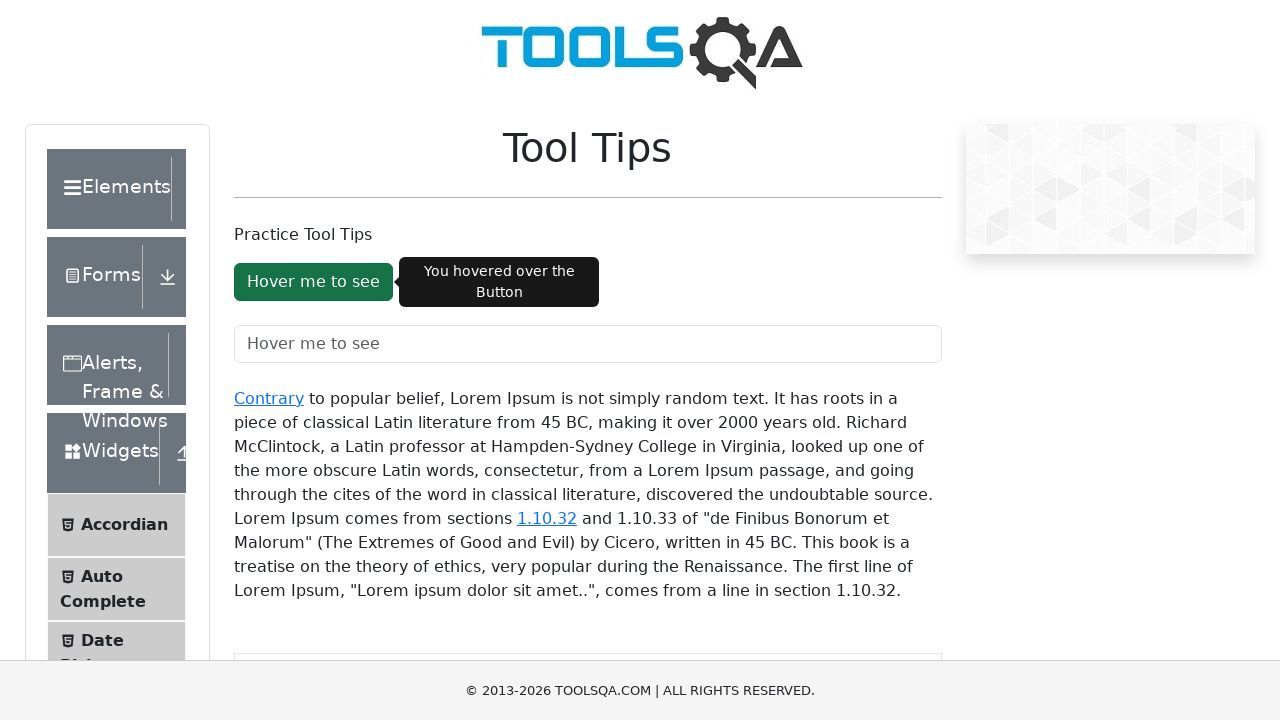

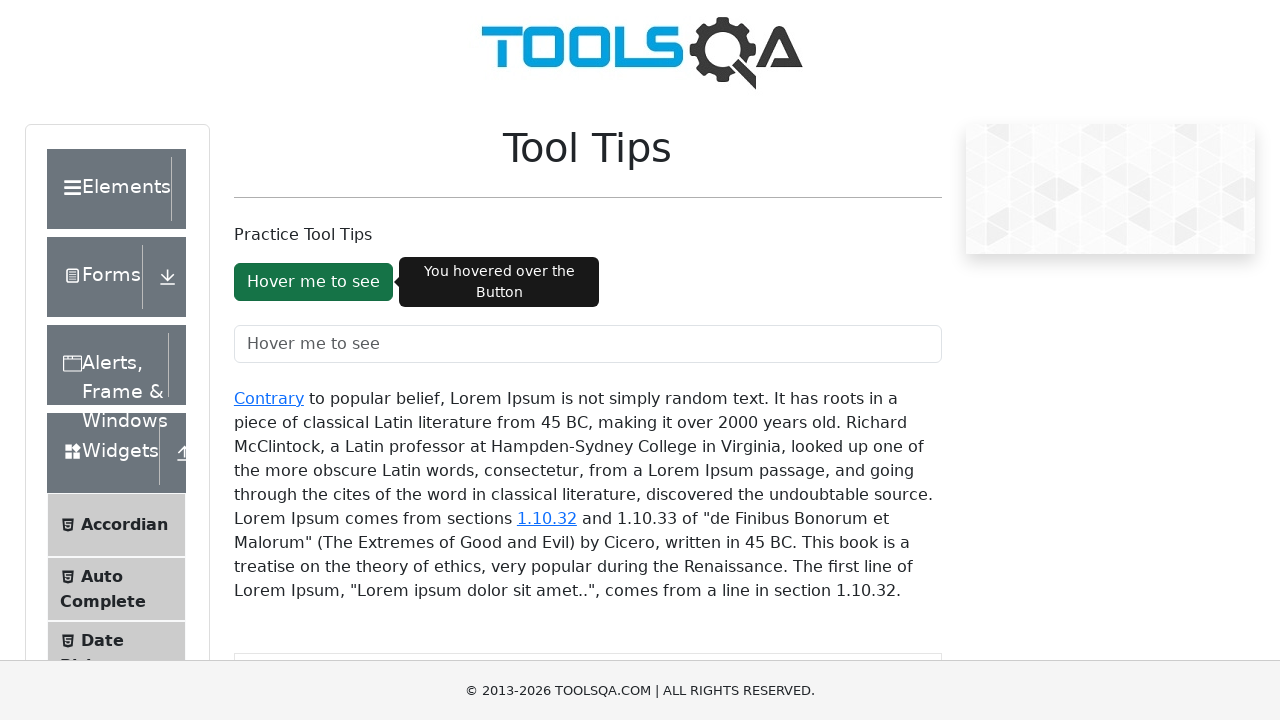